Tests text selector functionality by locating an element with text "No Content" on the DemoQA links page and retrieving its text content.

Starting URL: https://demoqa.com/links

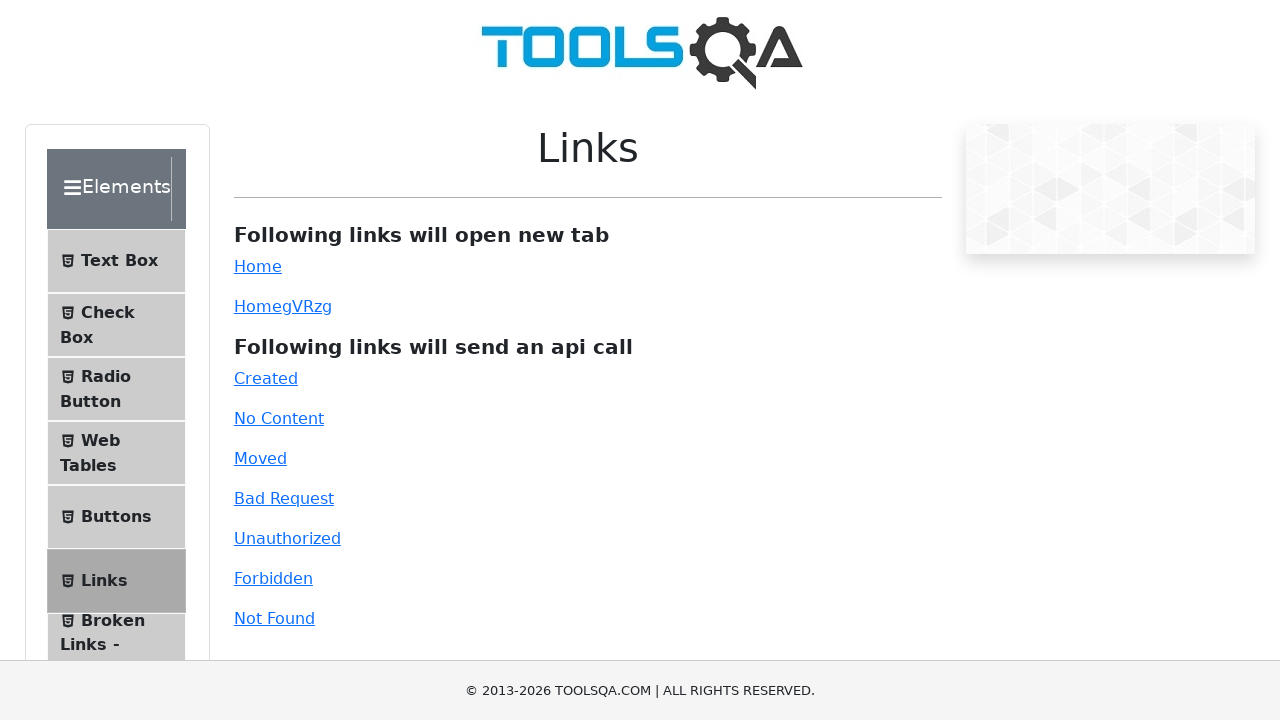

Navigated to DemoQA links page
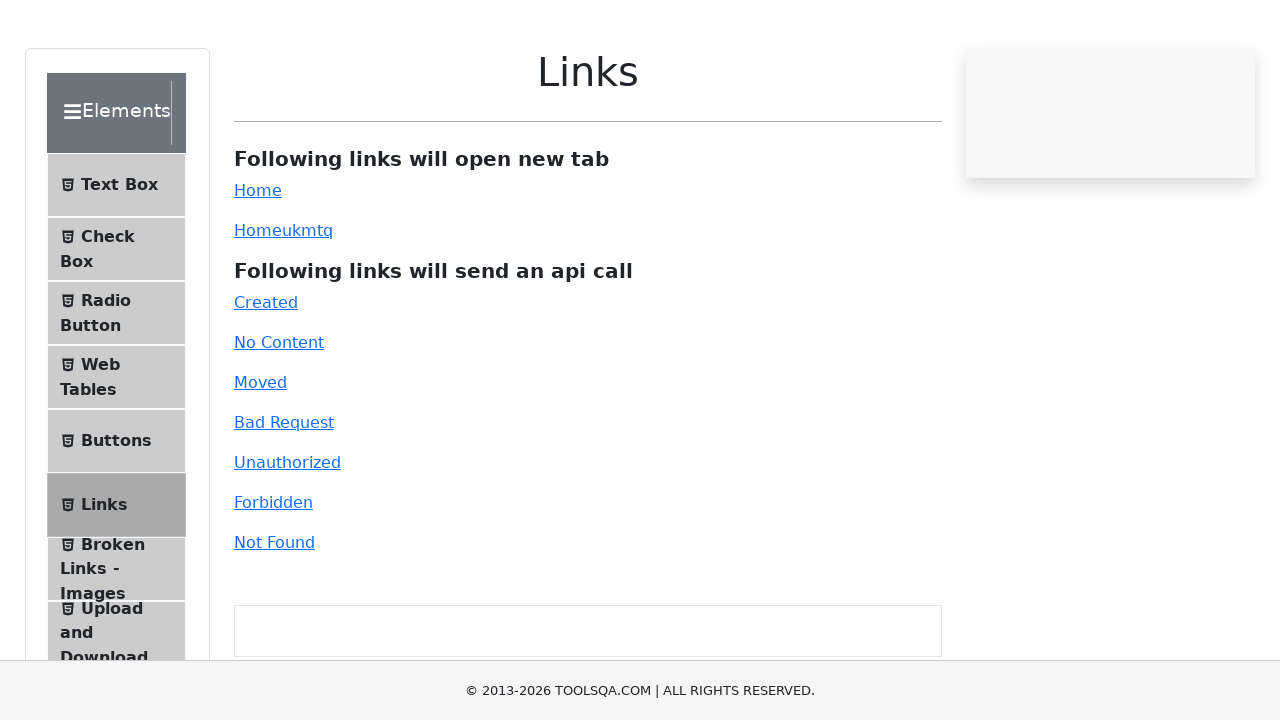

Element with text 'No Content' is present on the page
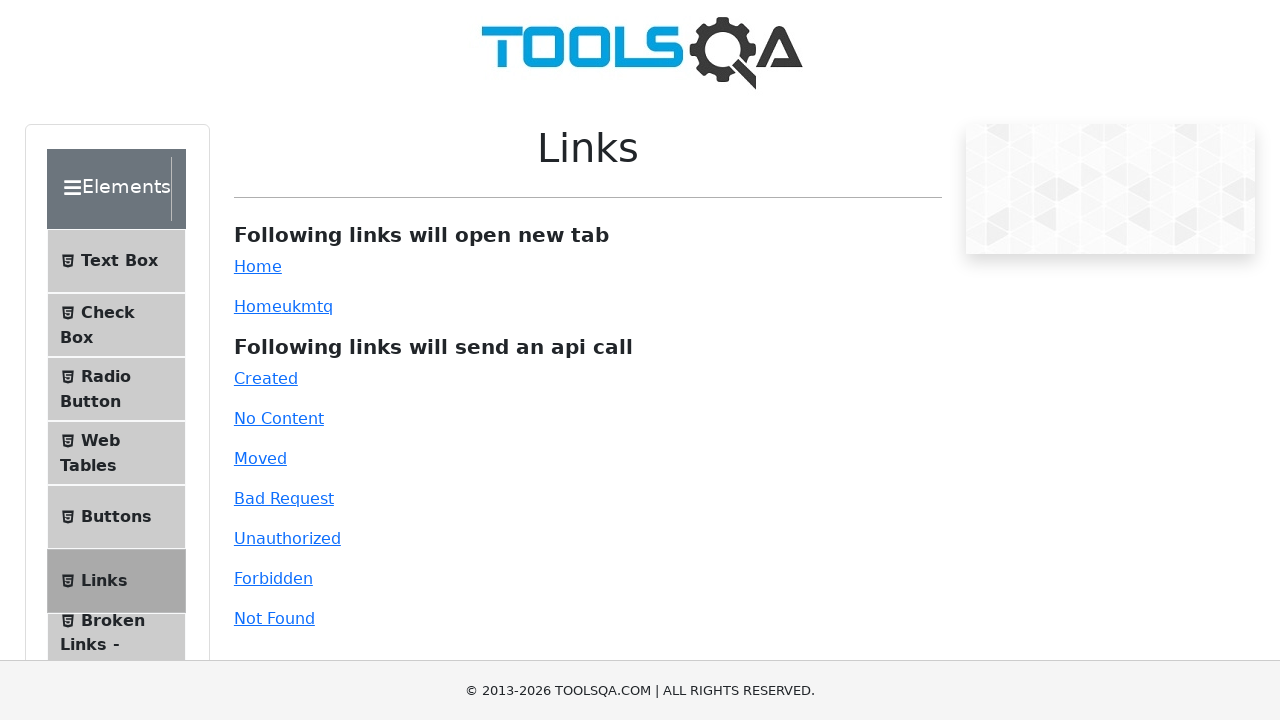

Retrieved text content from 'No Content' element
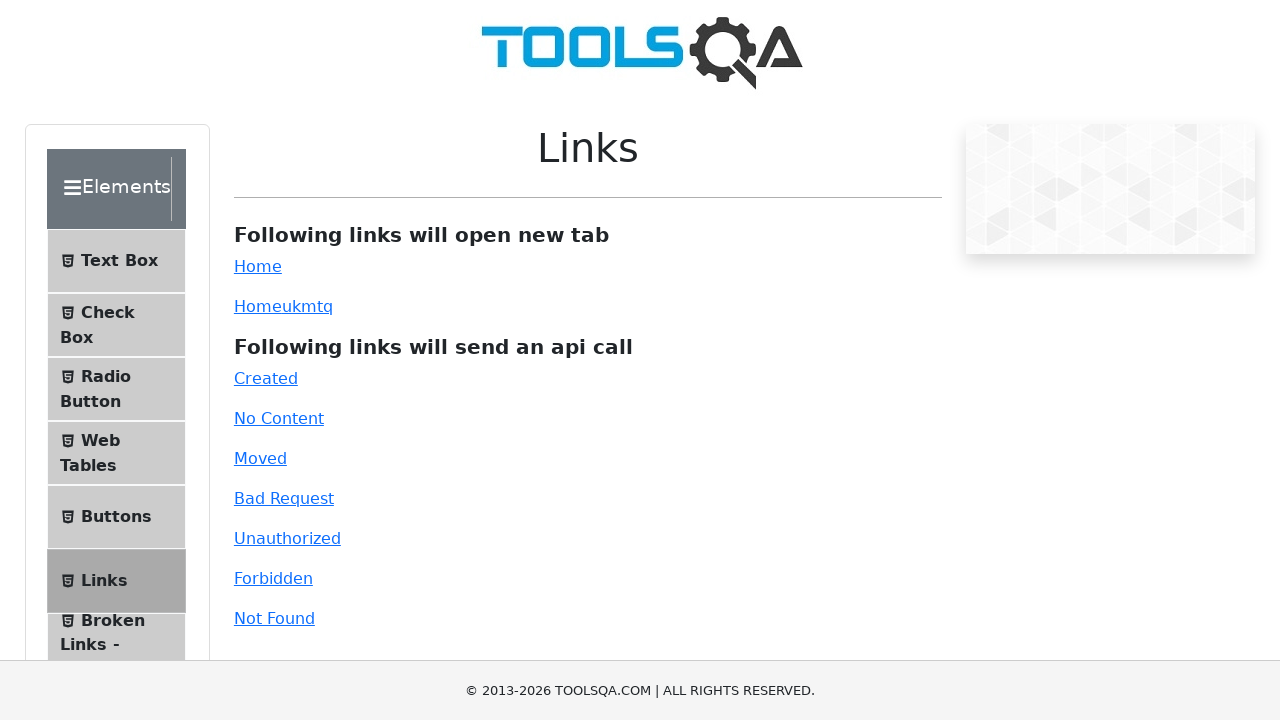

Printed text content: No Content
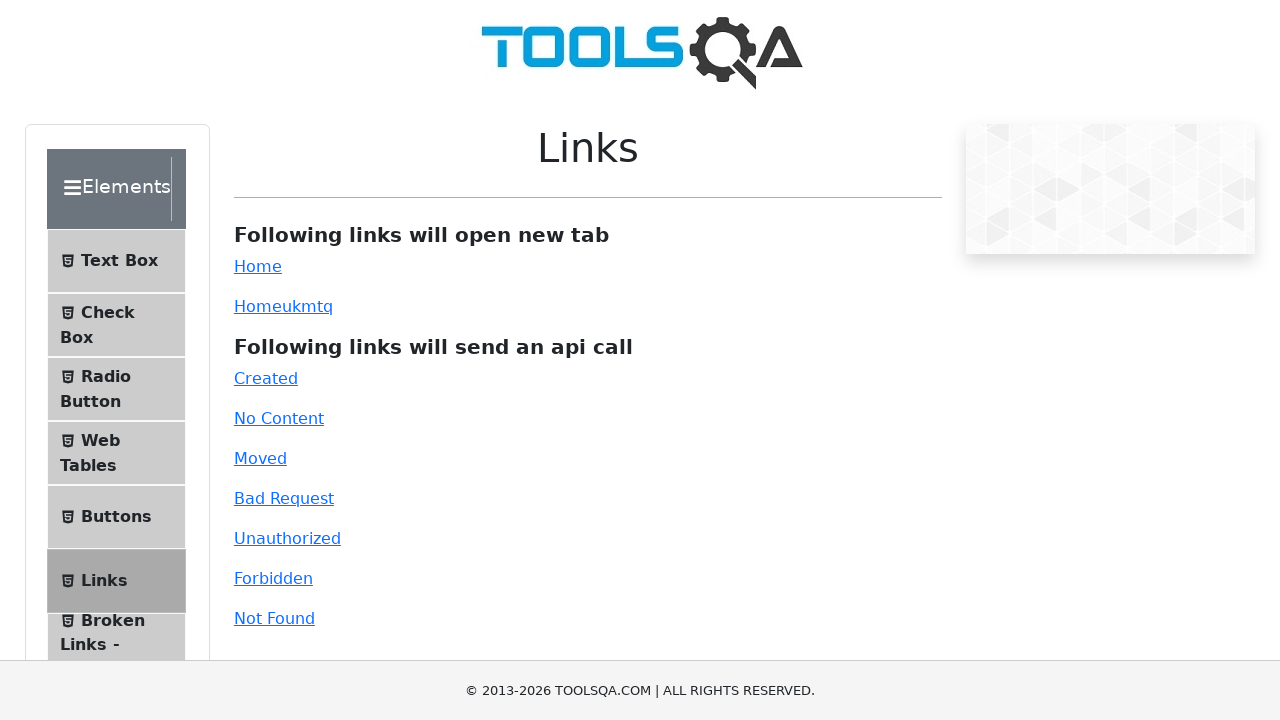

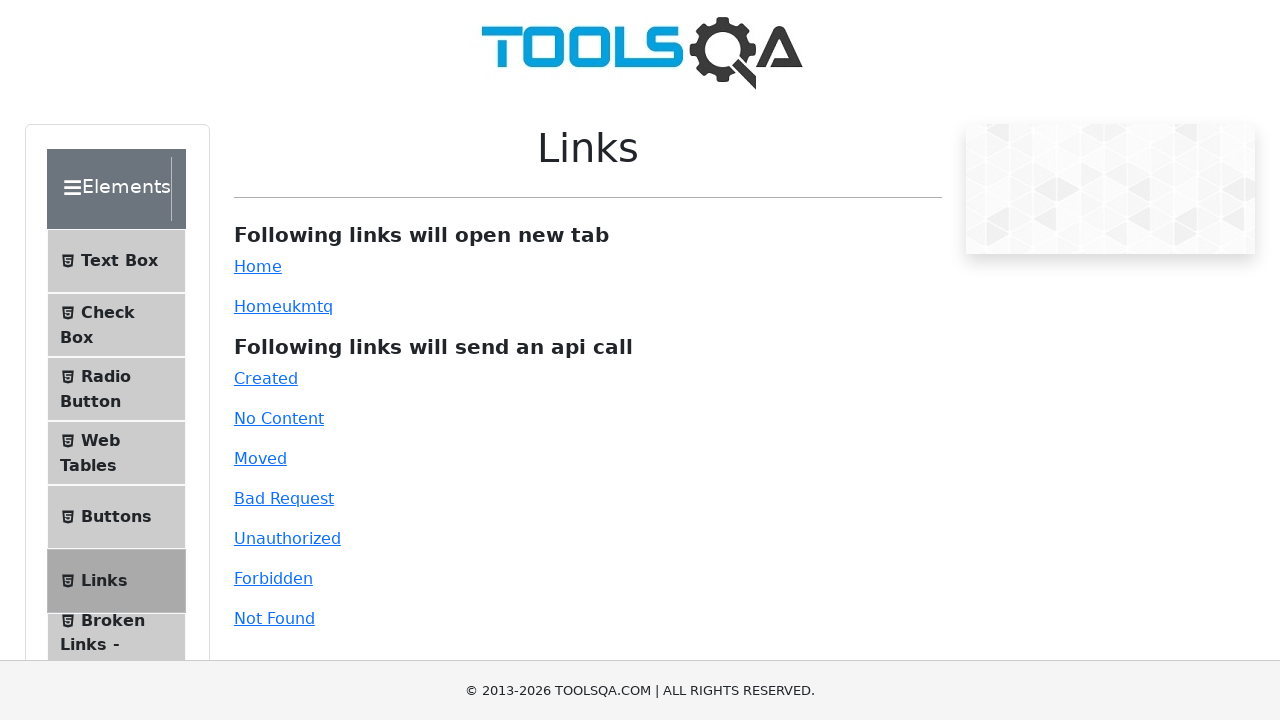